Tests nested iframe handling by navigating to a frames demo page, clicking to view multiple frames, then switching through outer and inner iframes to fill a text input field.

Starting URL: http://demo.automationtesting.in/Frames.html

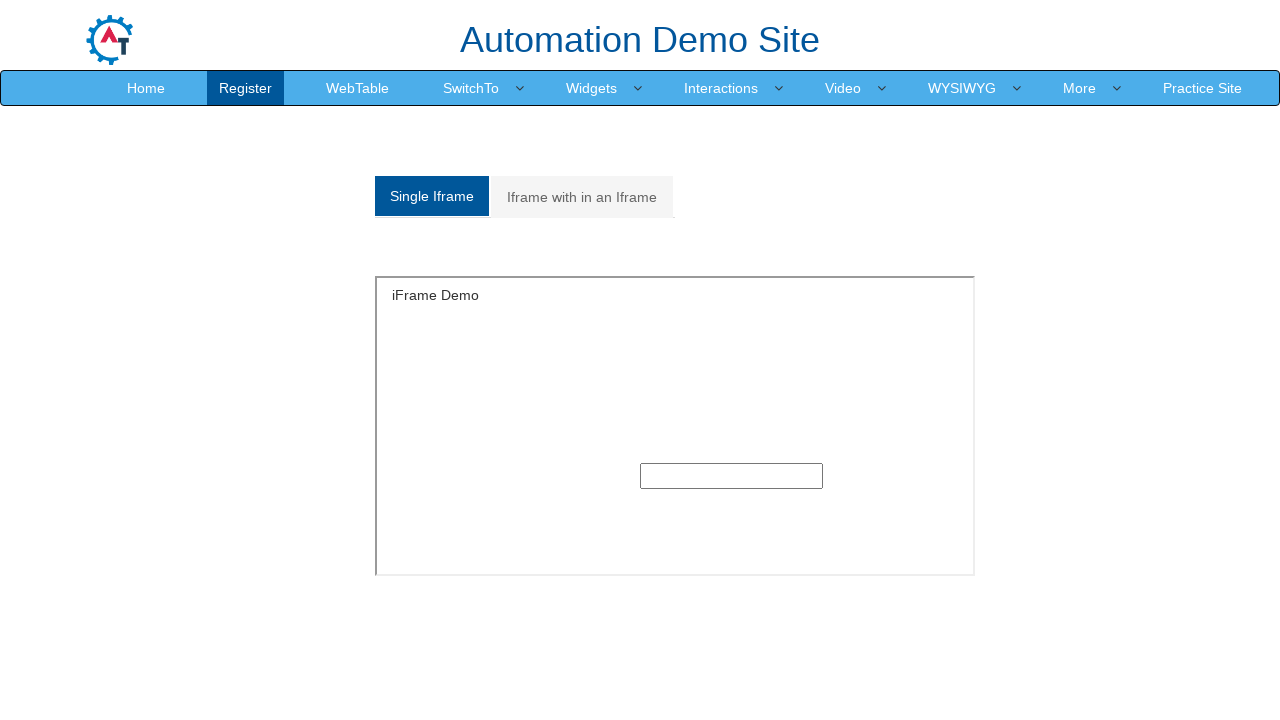

Clicked on the second analytics link to switch to multiple frames view at (582, 197) on (//a[@class='analystic'])[2]
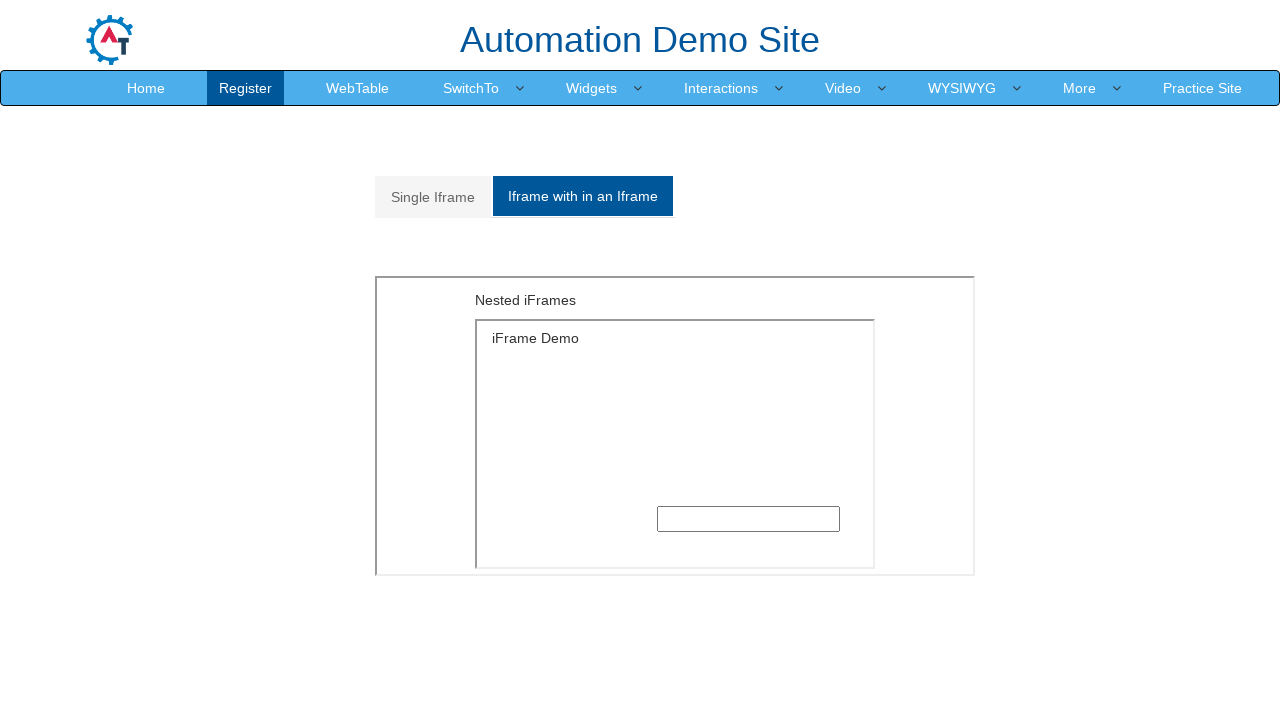

Outer iframe with MultipleFrames.html loaded
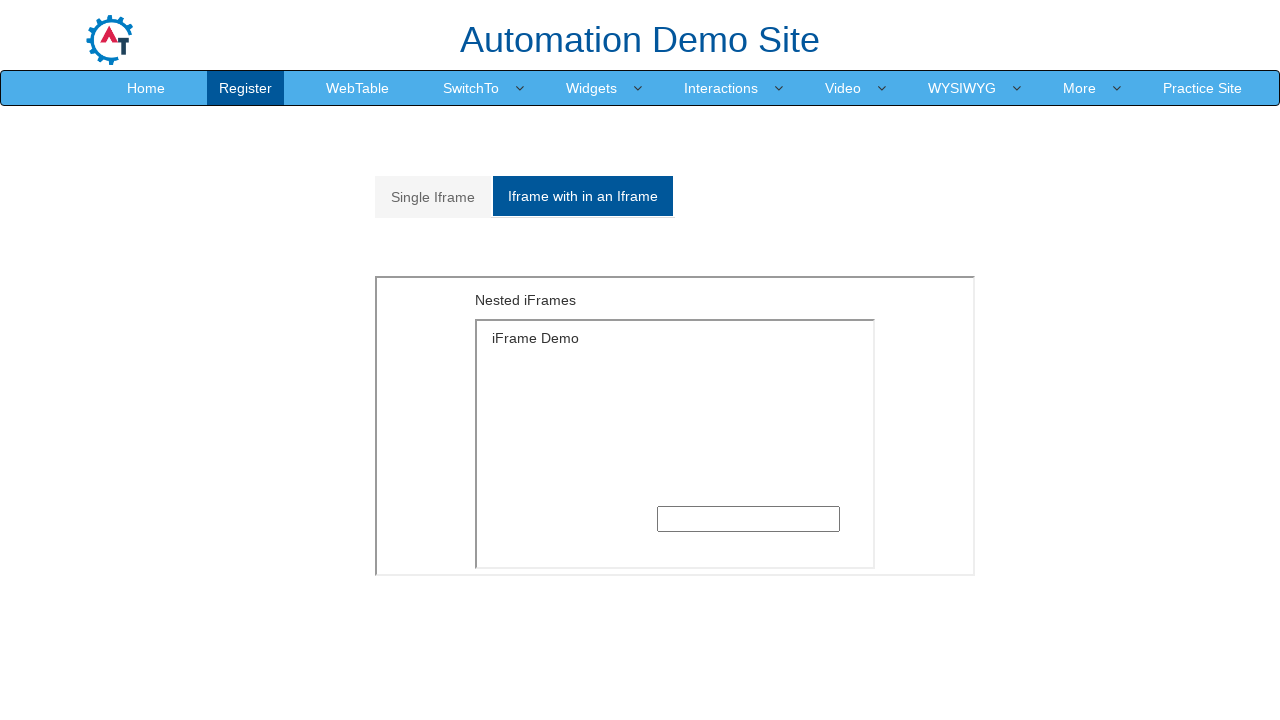

Located the outer iframe
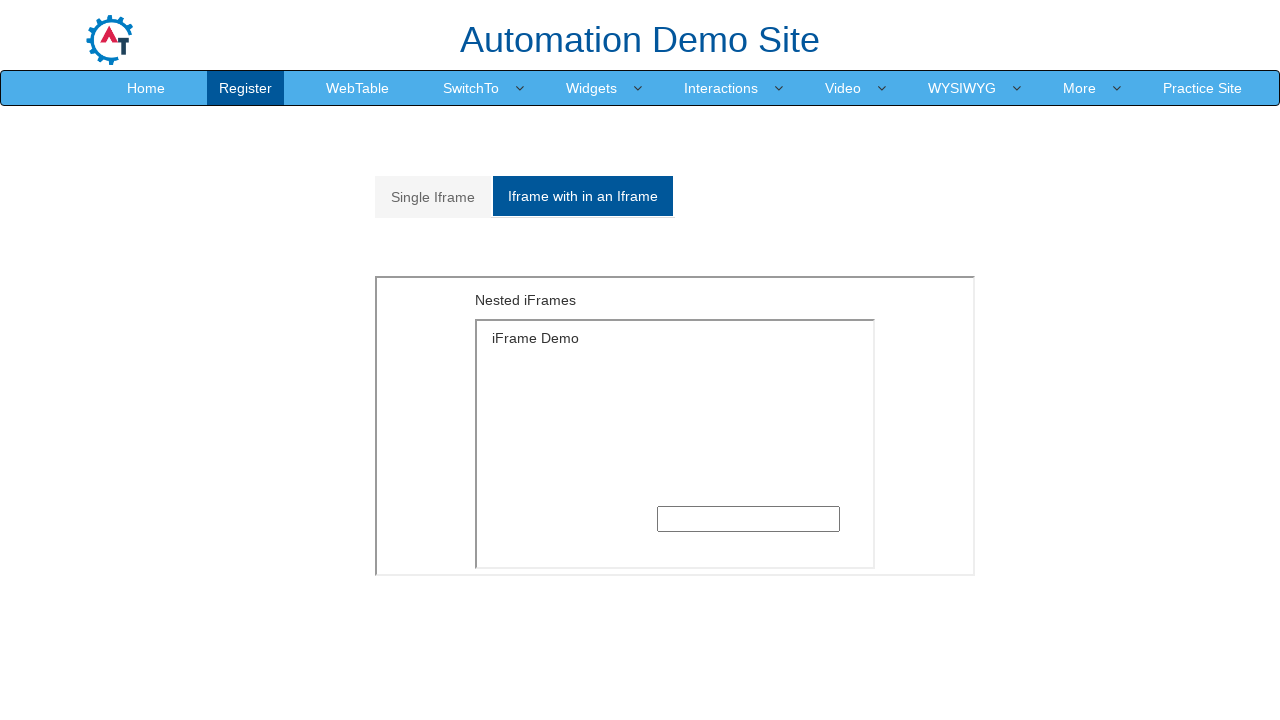

Located the inner iframe within the outer iframe
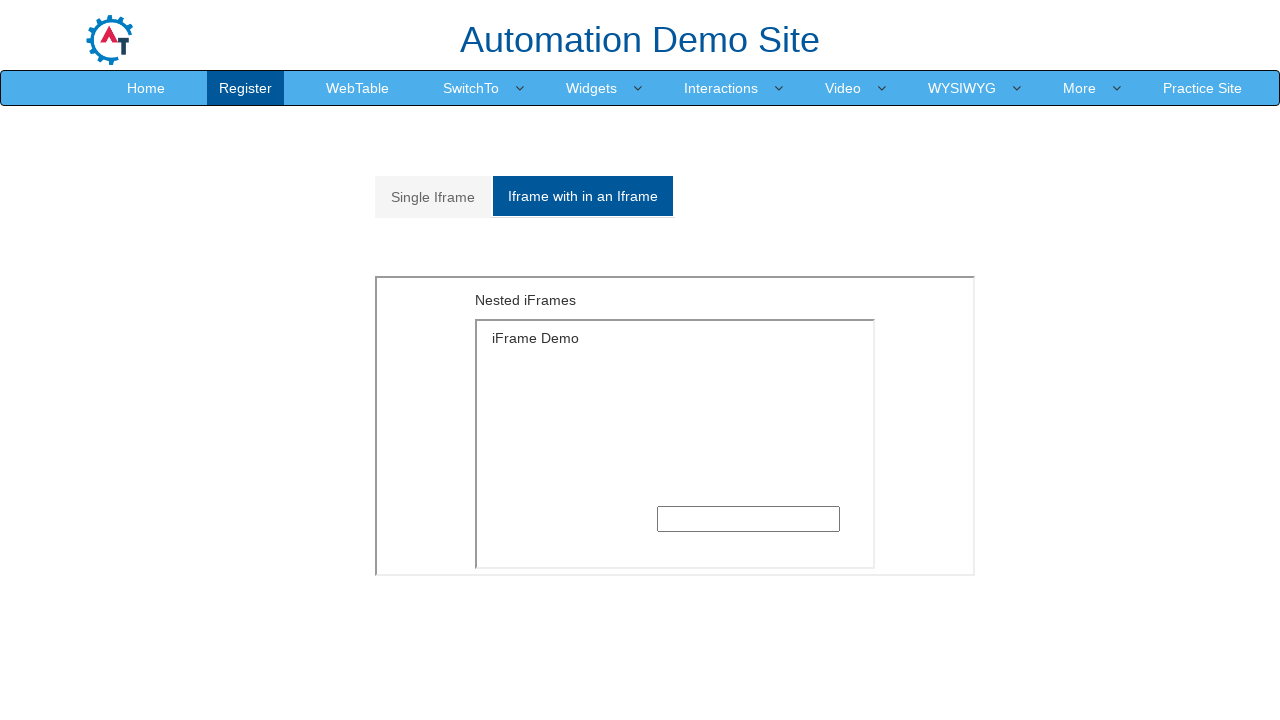

Filled text input field in nested iframe with 'hello' on iframe[src='MultipleFrames.html'] >> internal:control=enter-frame >> iframe[styl
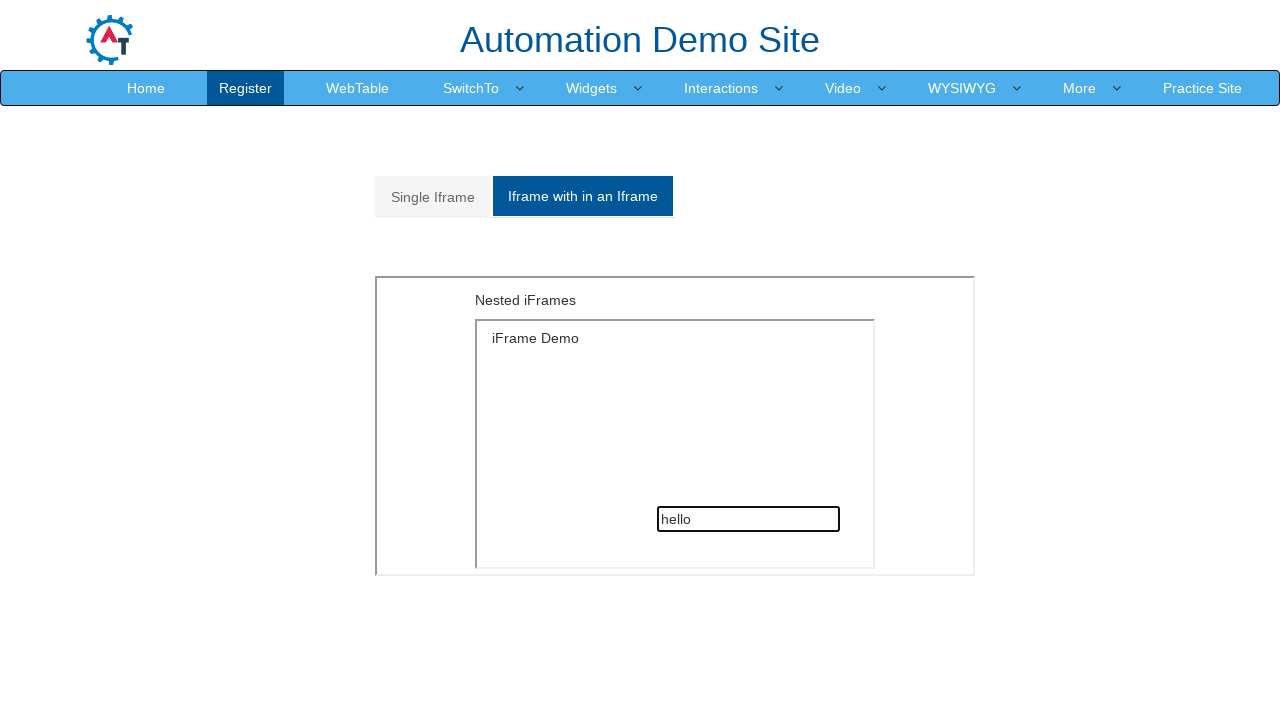

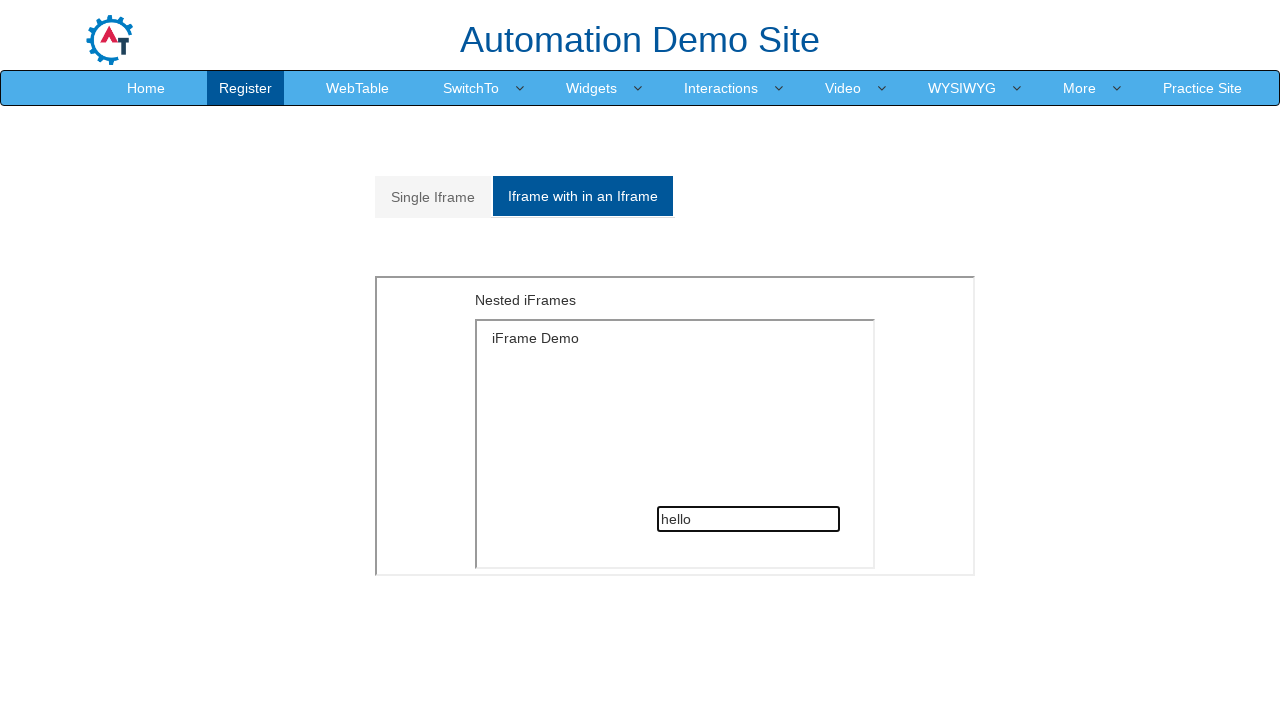